Tests filling the last name field in a form

Starting URL: https://formy-project.herokuapp.com/form

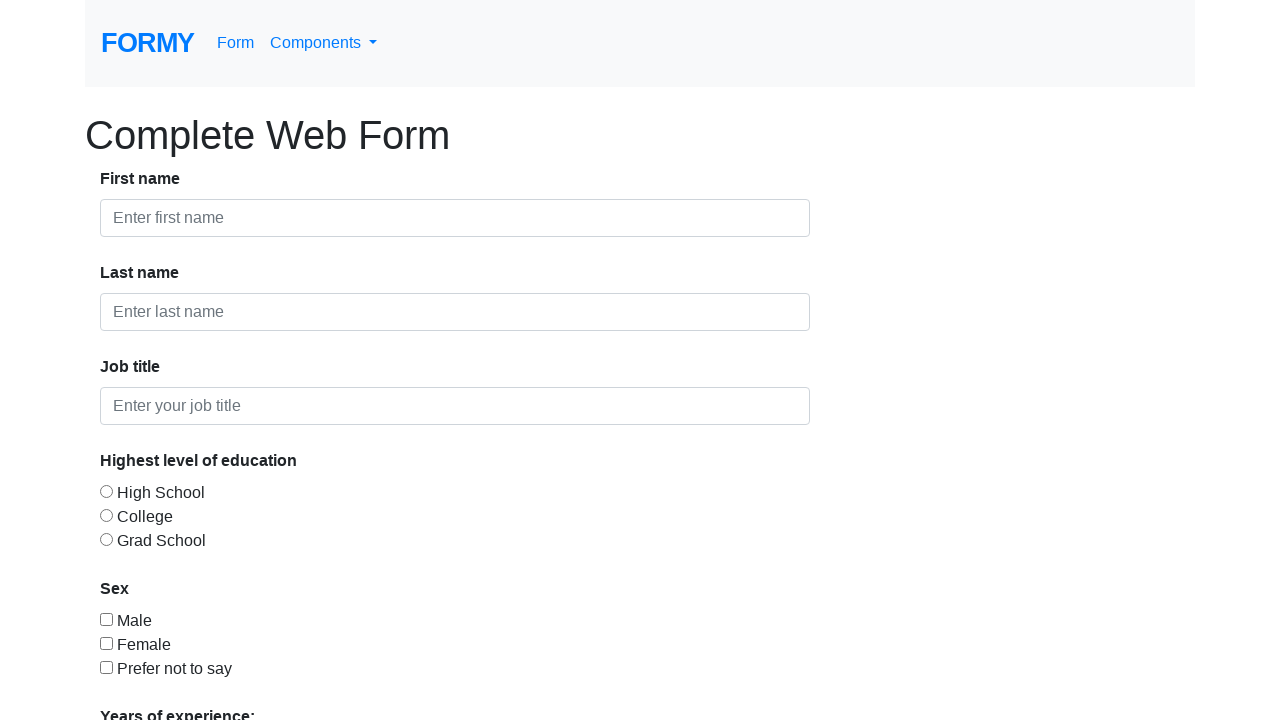

Filled last name field with 'Wageeh' on #last-name
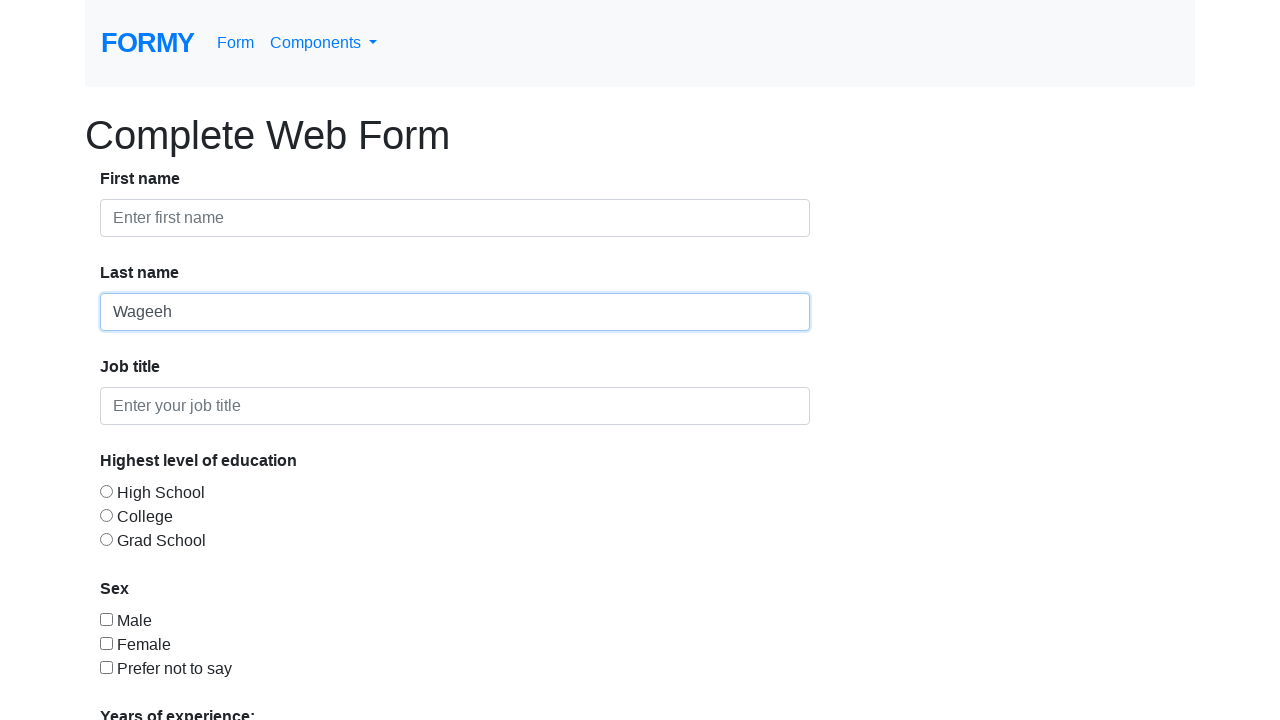

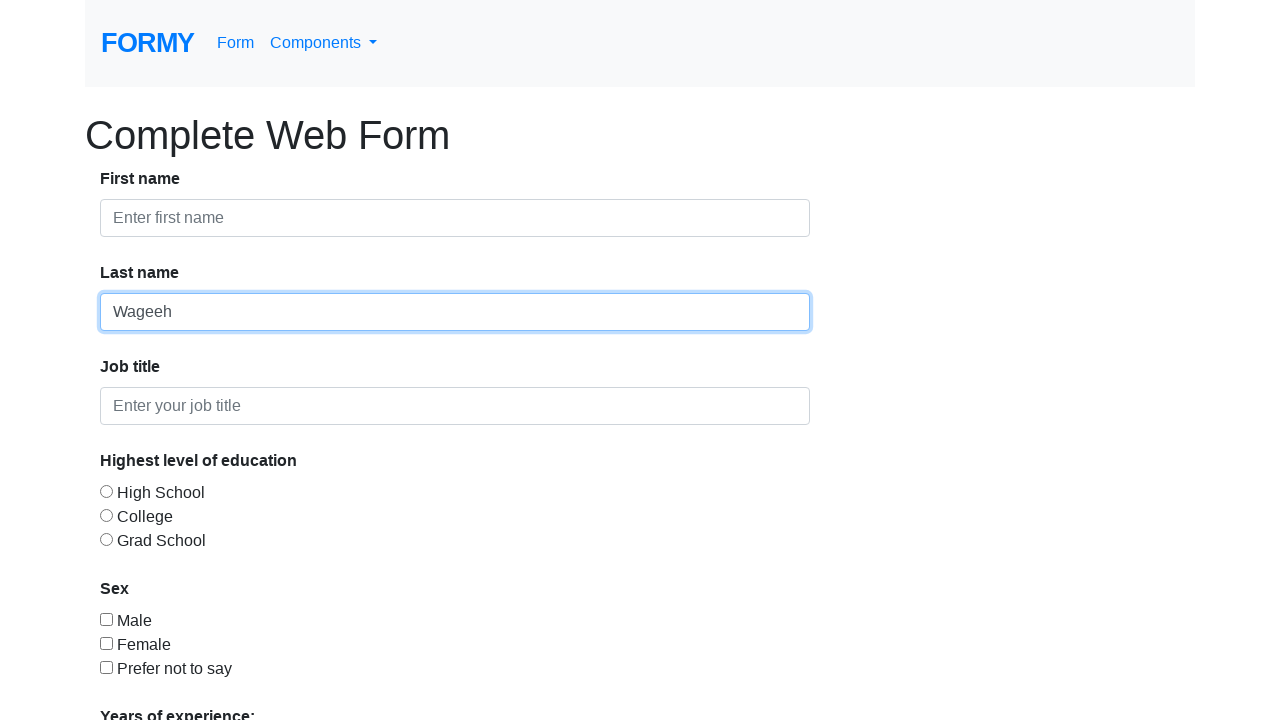